Navigates to Rahul Shetty Academy homepage and verifies the page loads successfully

Starting URL: https://rahulshettyacademy.com

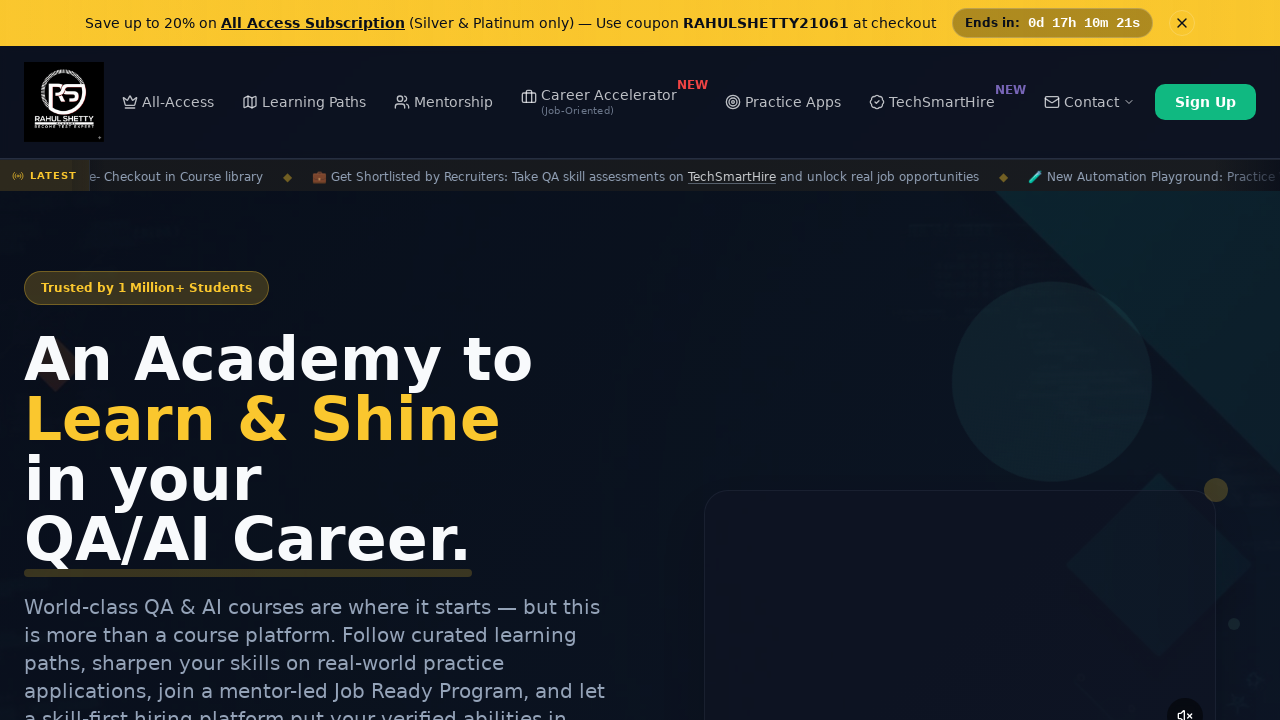

Waited for page to reach domcontentloaded state
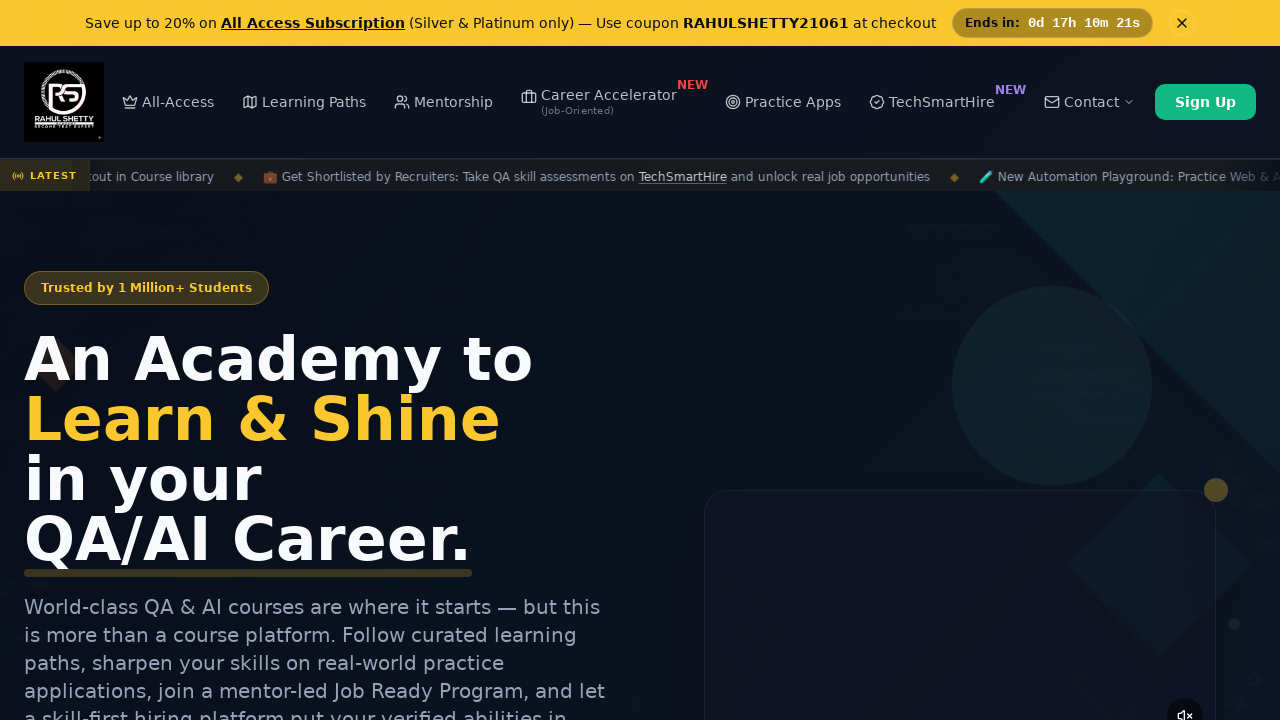

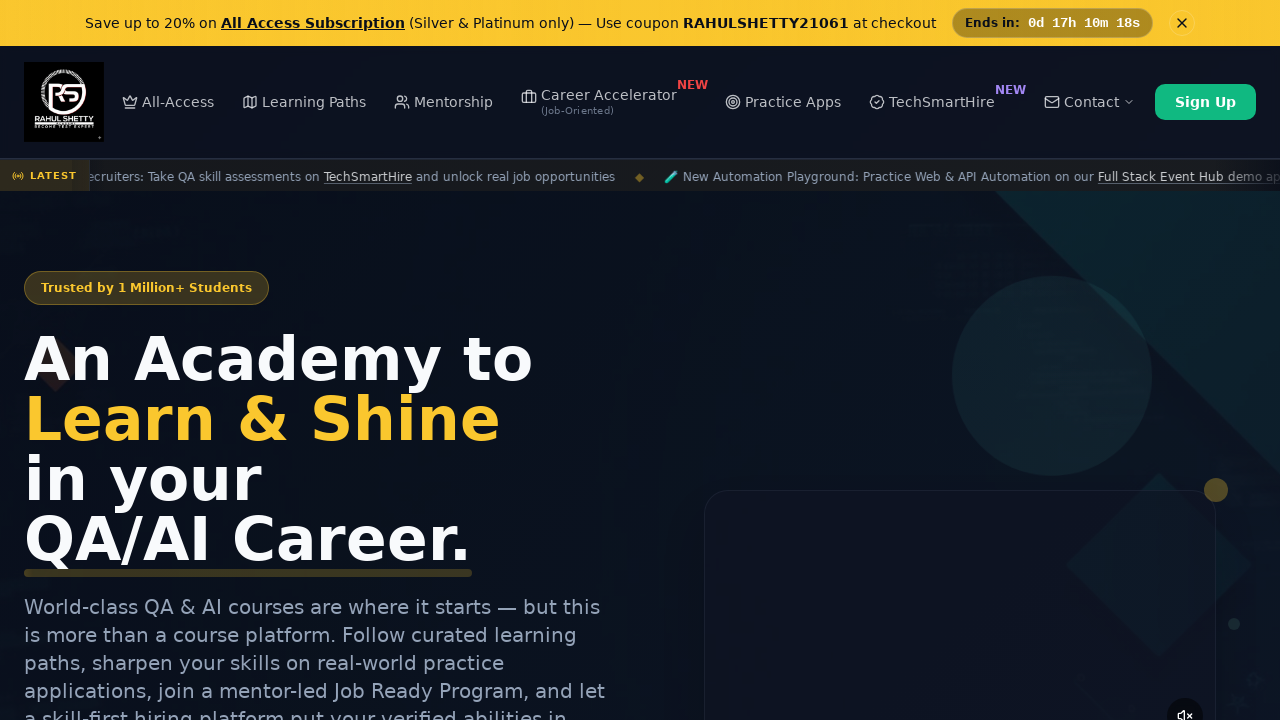